Tests dropdown selection using Playwright's built-in select_option method to select "Option 1" by visible text and verifies the selection.

Starting URL: https://the-internet.herokuapp.com/dropdown

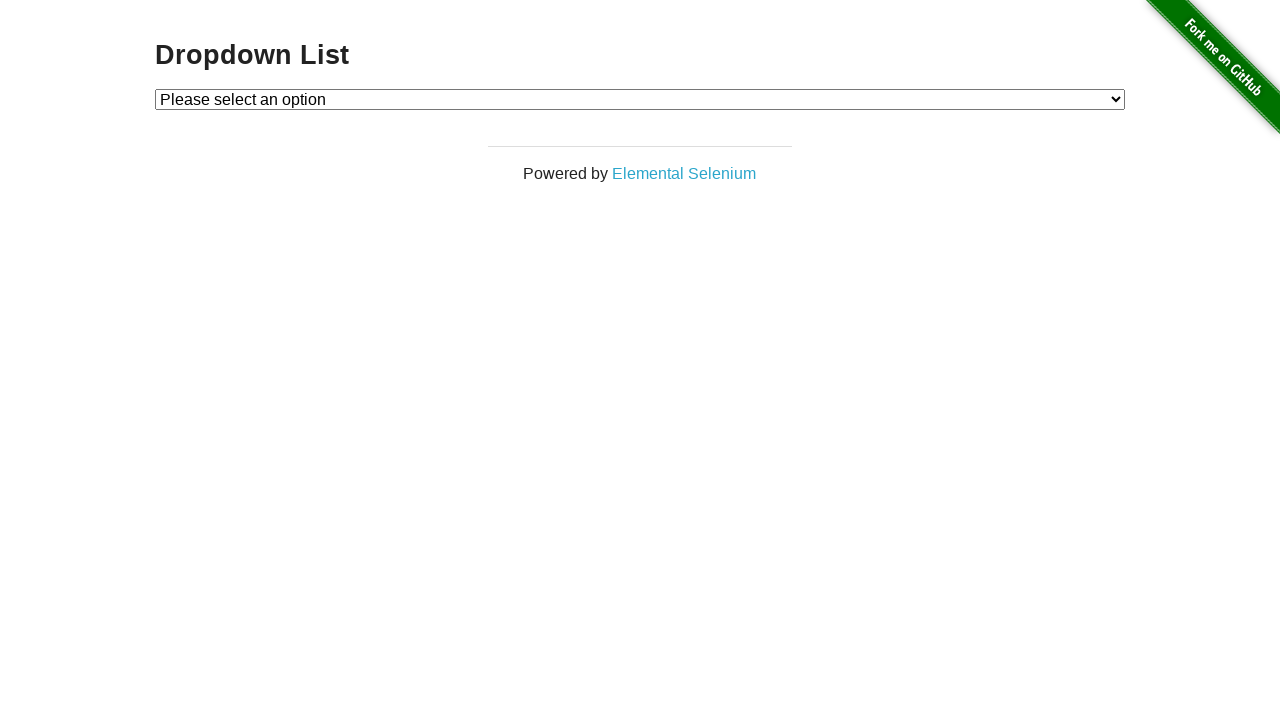

Selected 'Option 1' from dropdown using select_option method on #dropdown
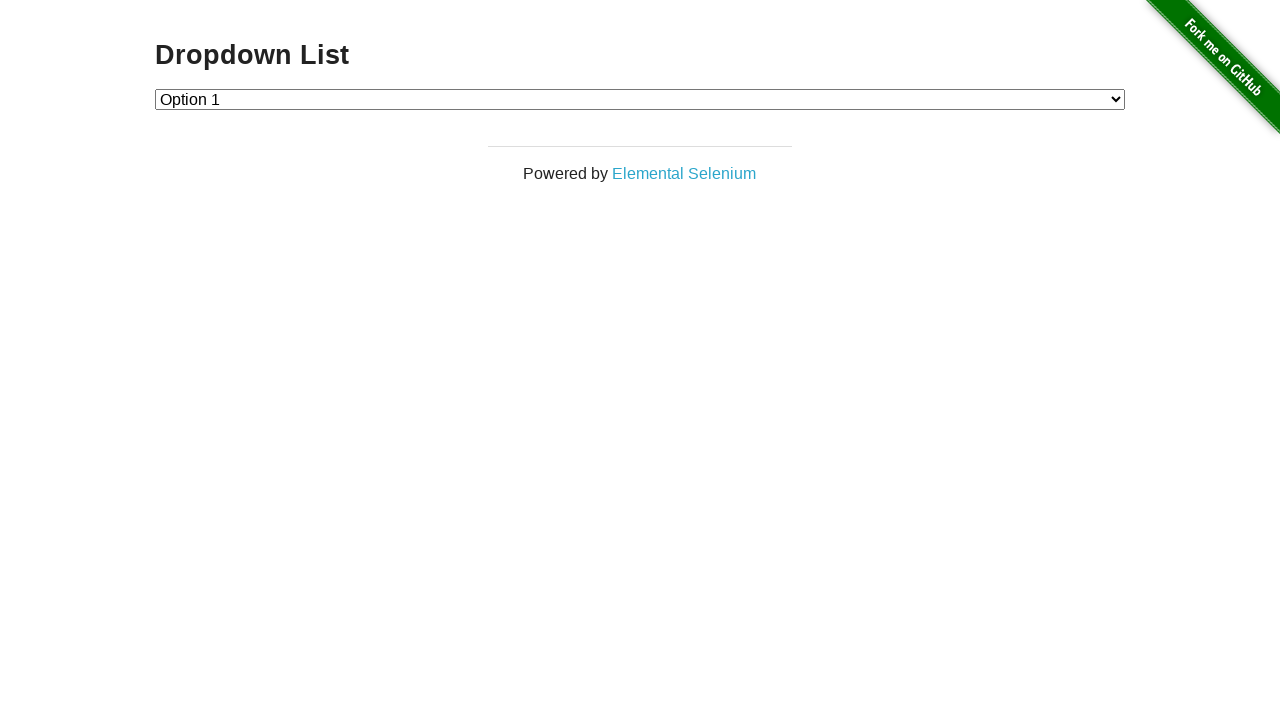

Retrieved text content of selected dropdown option
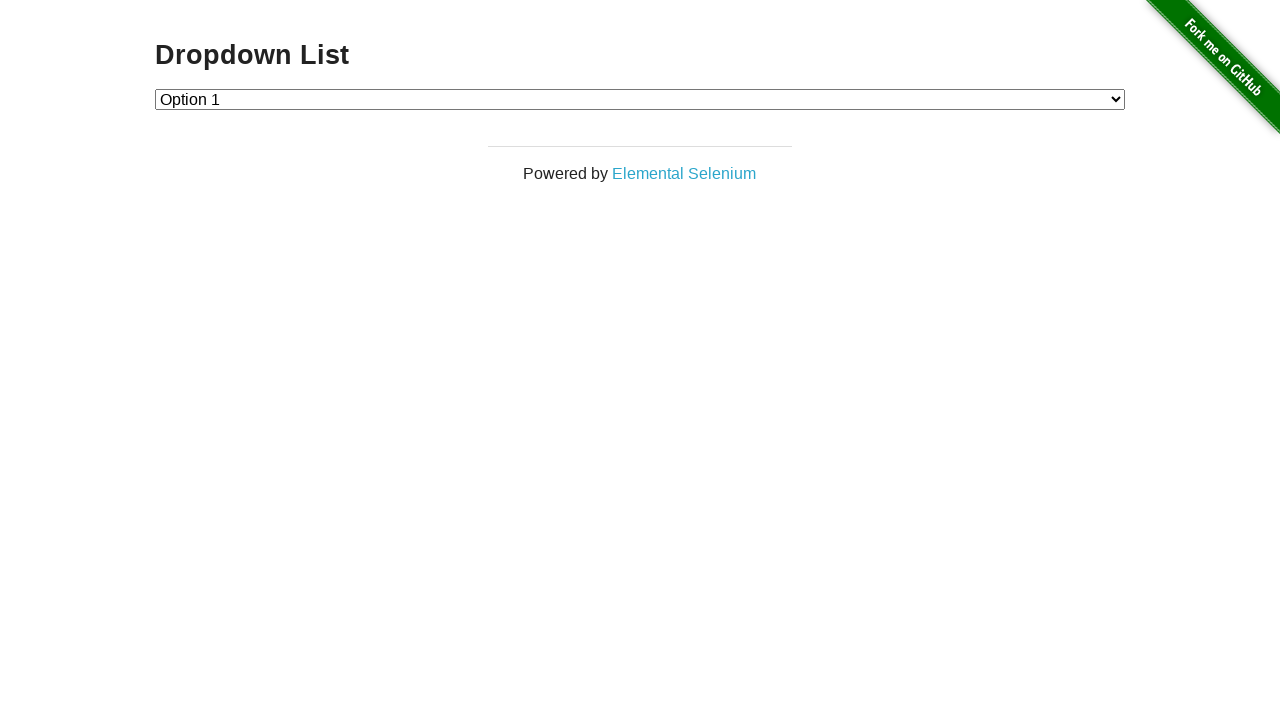

Verified that 'Option 1' was selected in the dropdown
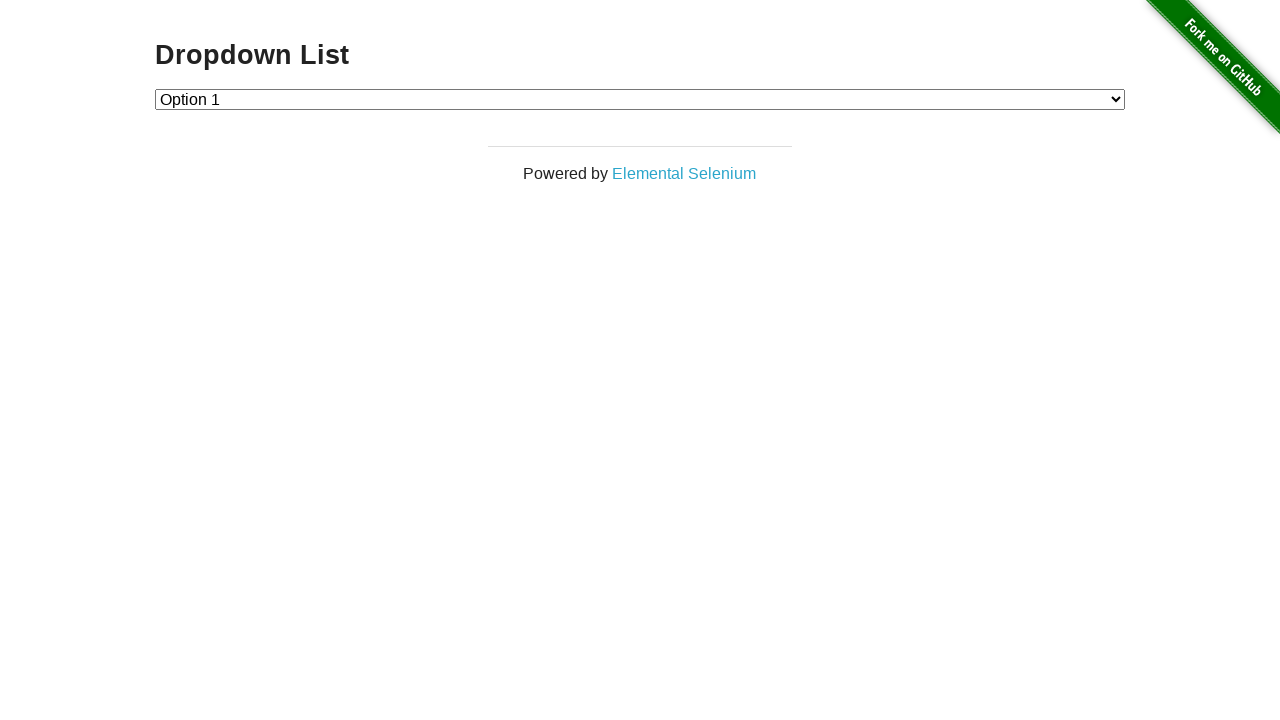

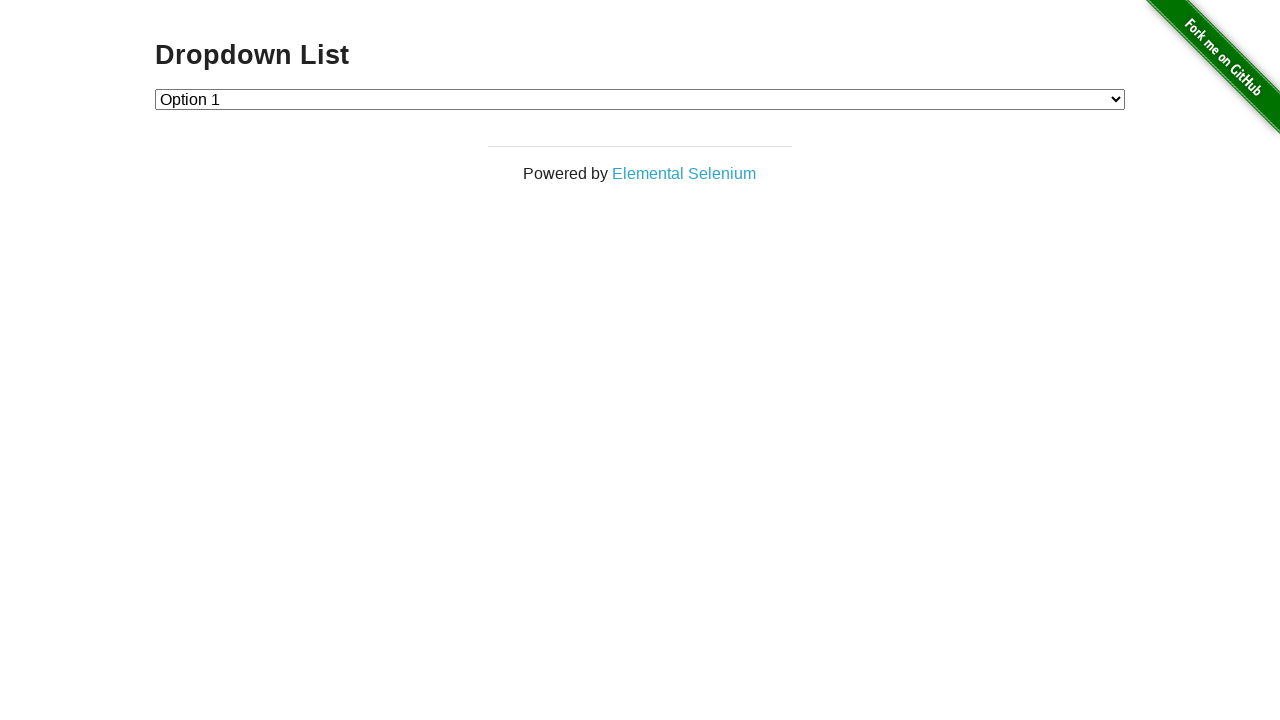